Tests clicking on an element using link text locator strategy

Starting URL: https://demo.automationtesting.in/Accordion.html

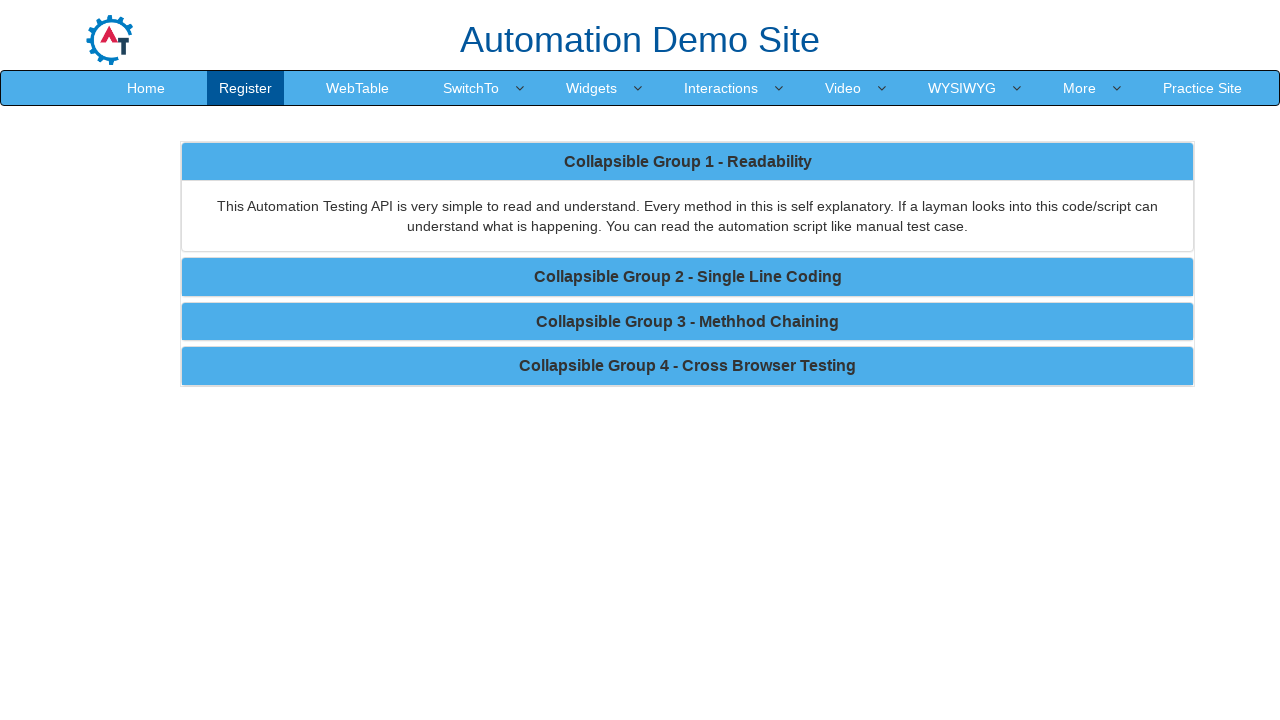

Set viewport size to 1920x1080
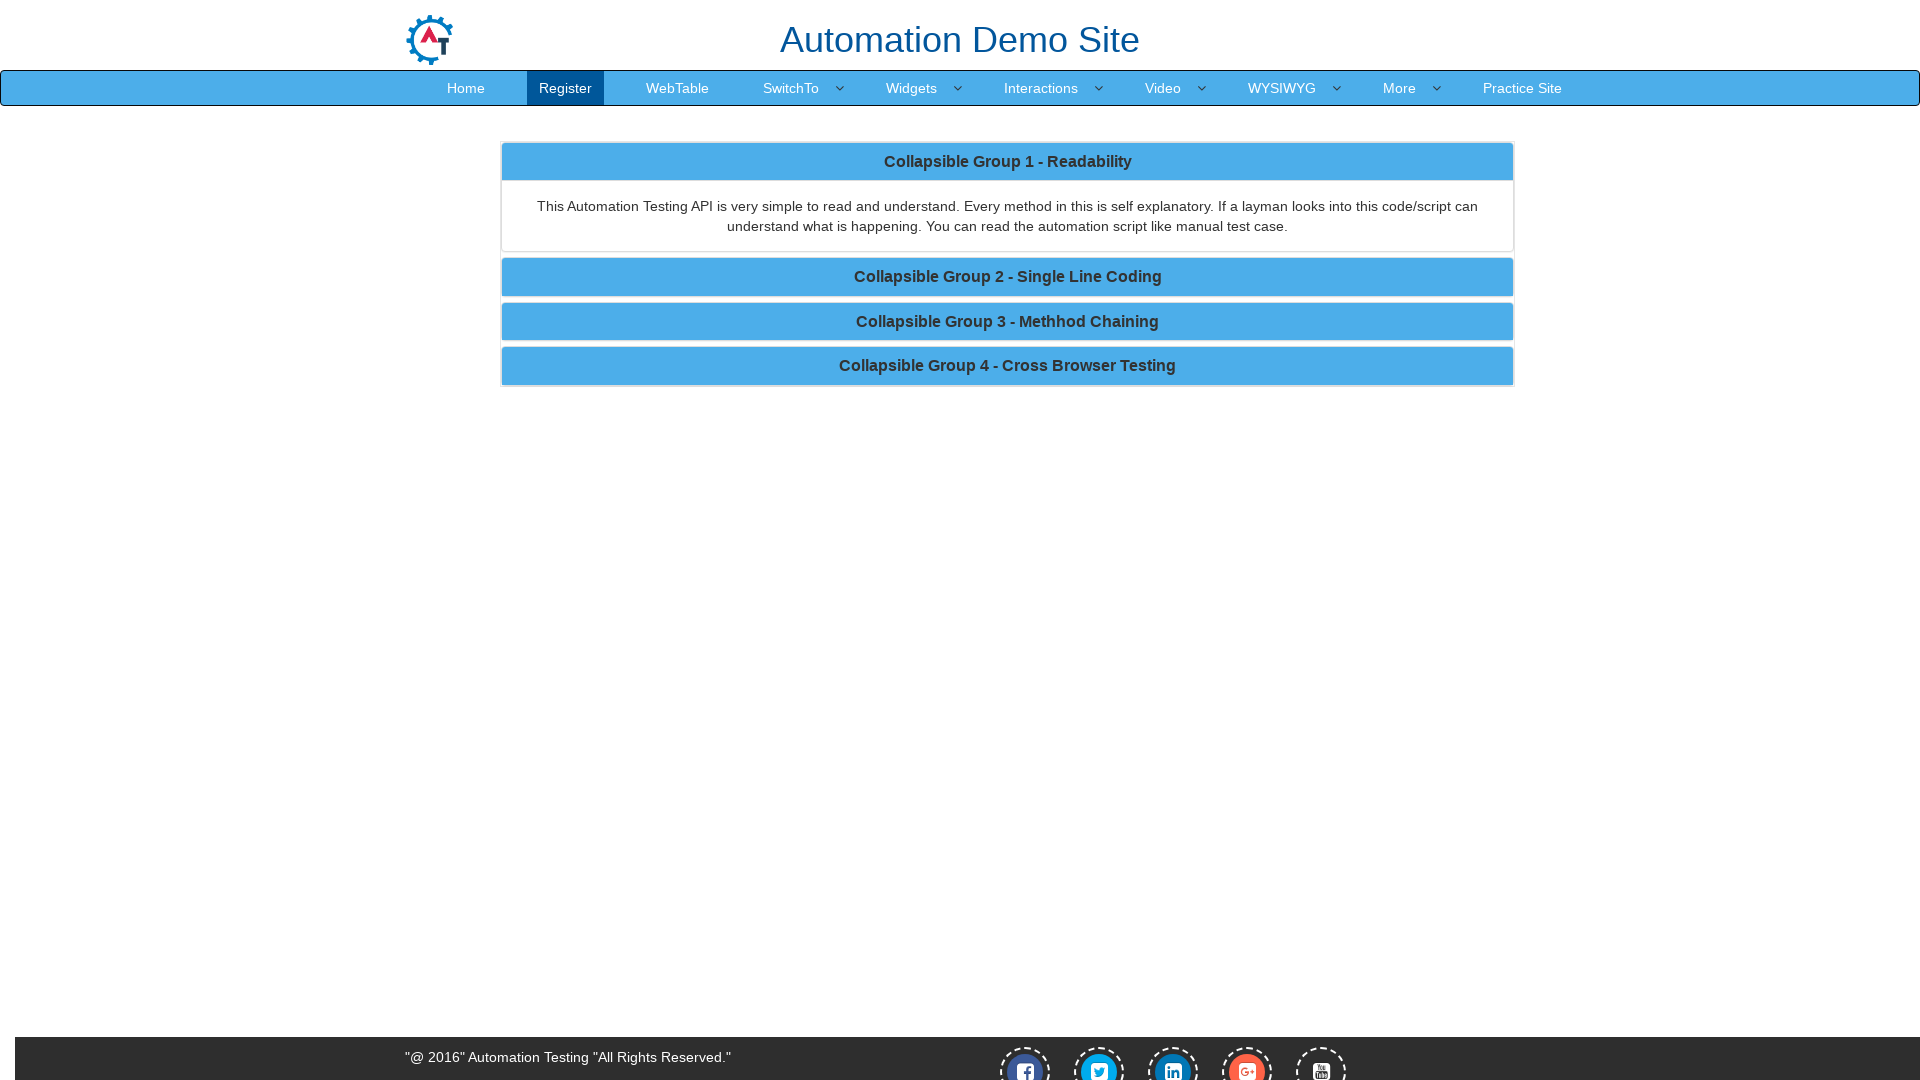

Waited 1000ms for page to load
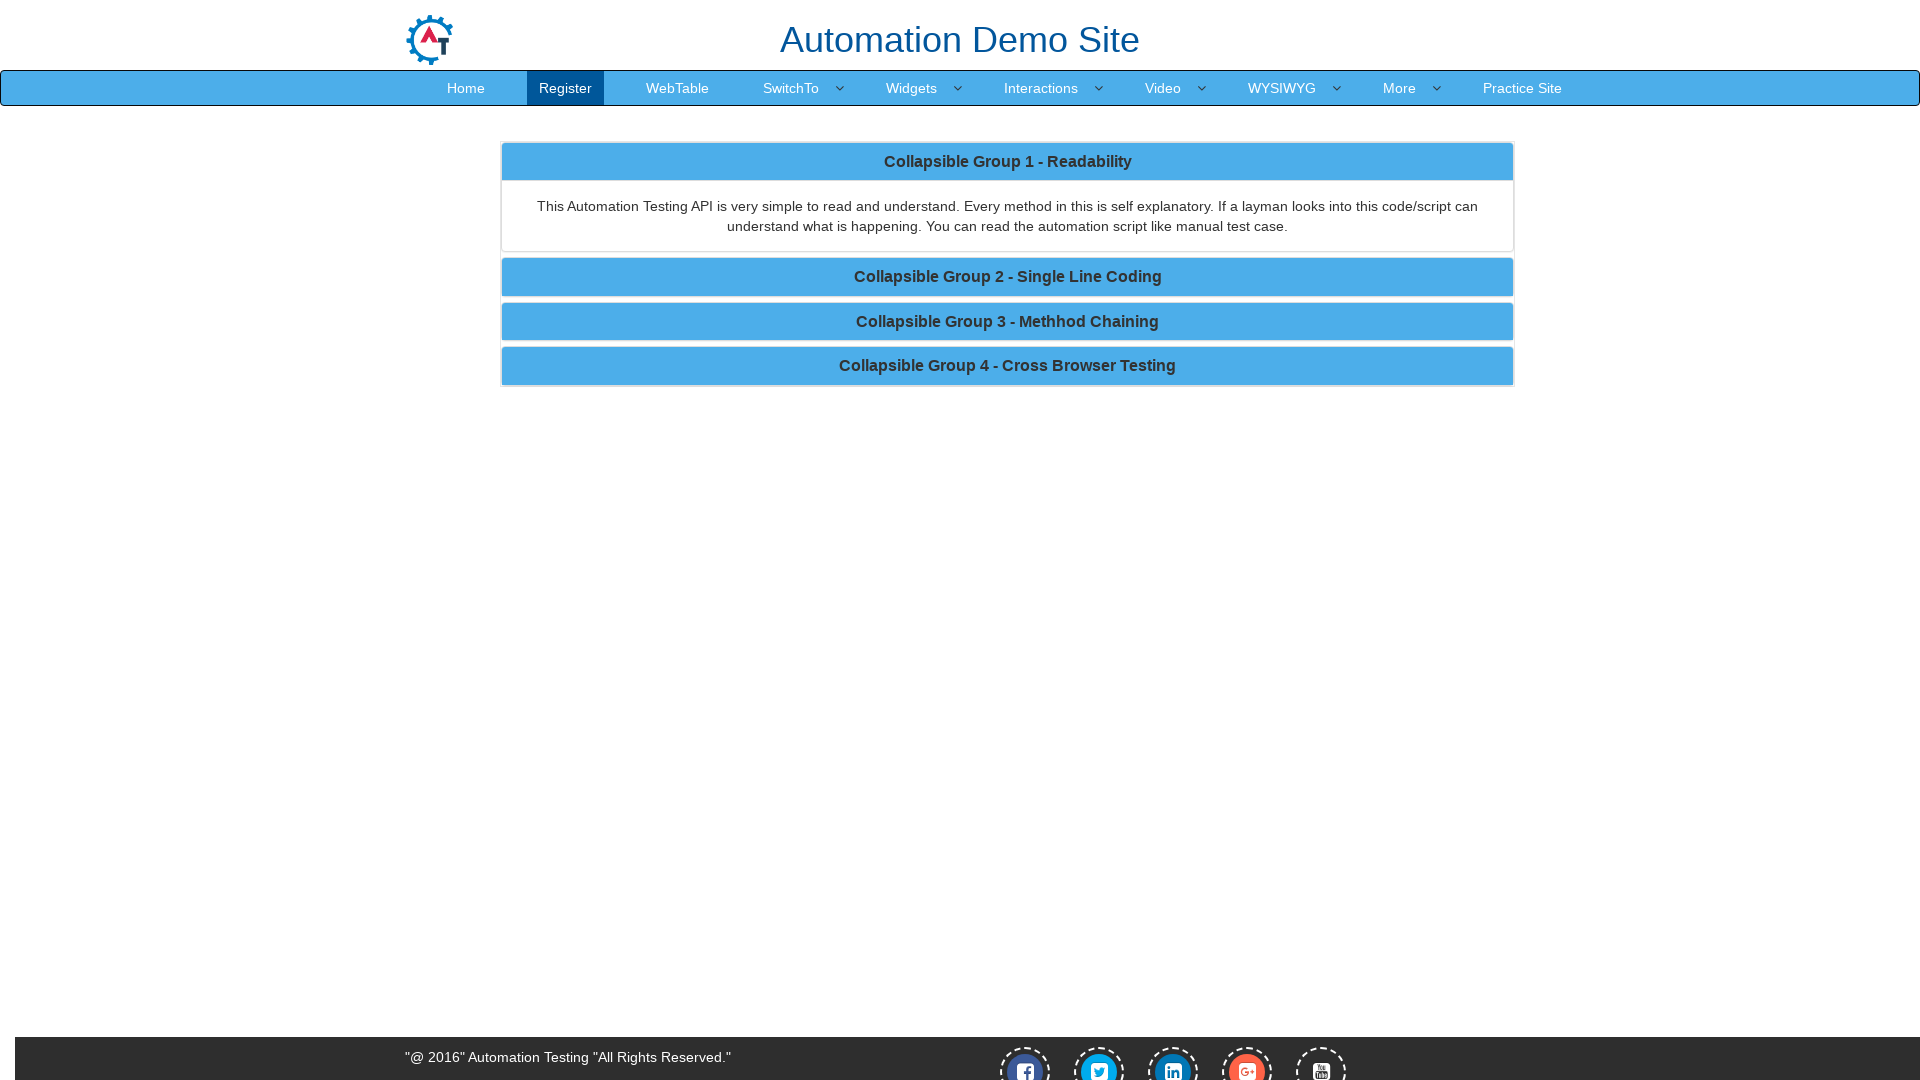

Clicked on collapse2 link using partial link text locator strategy at (1008, 277) on a[href='#collapse2']
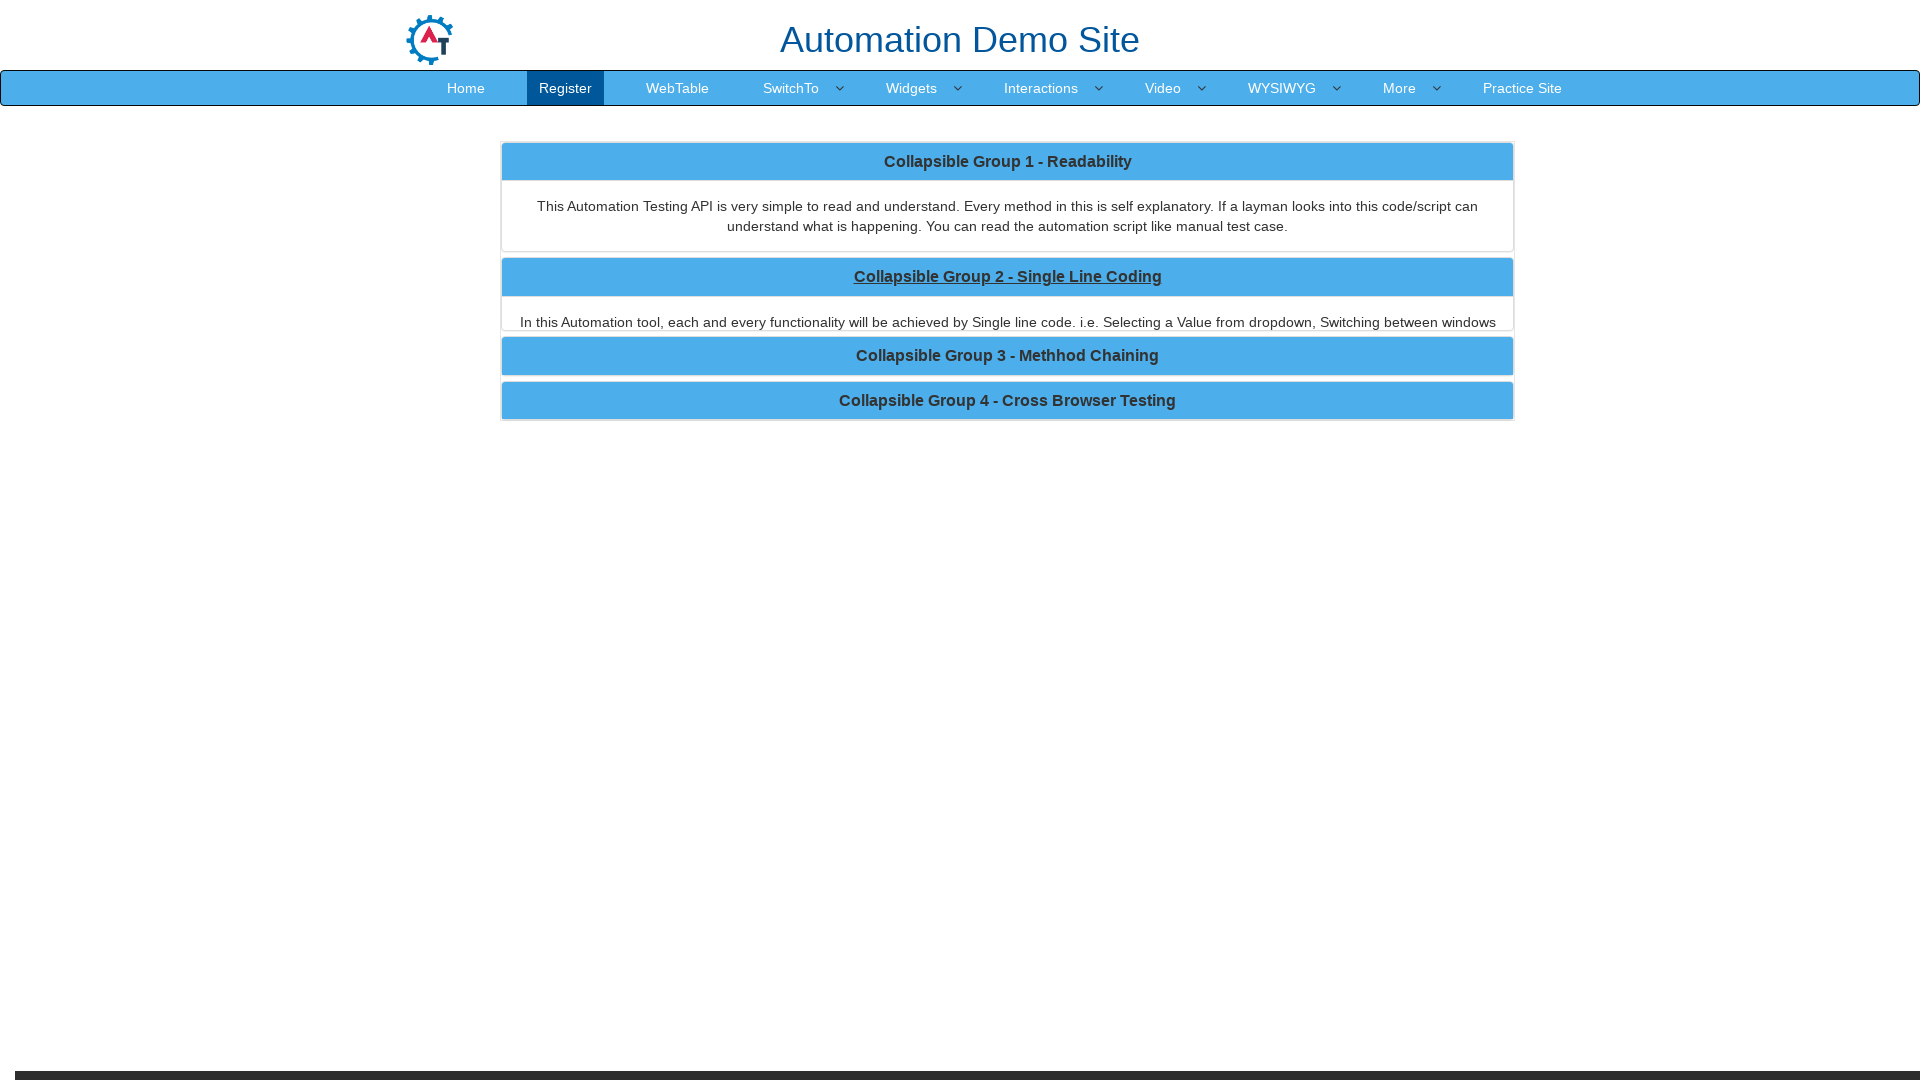

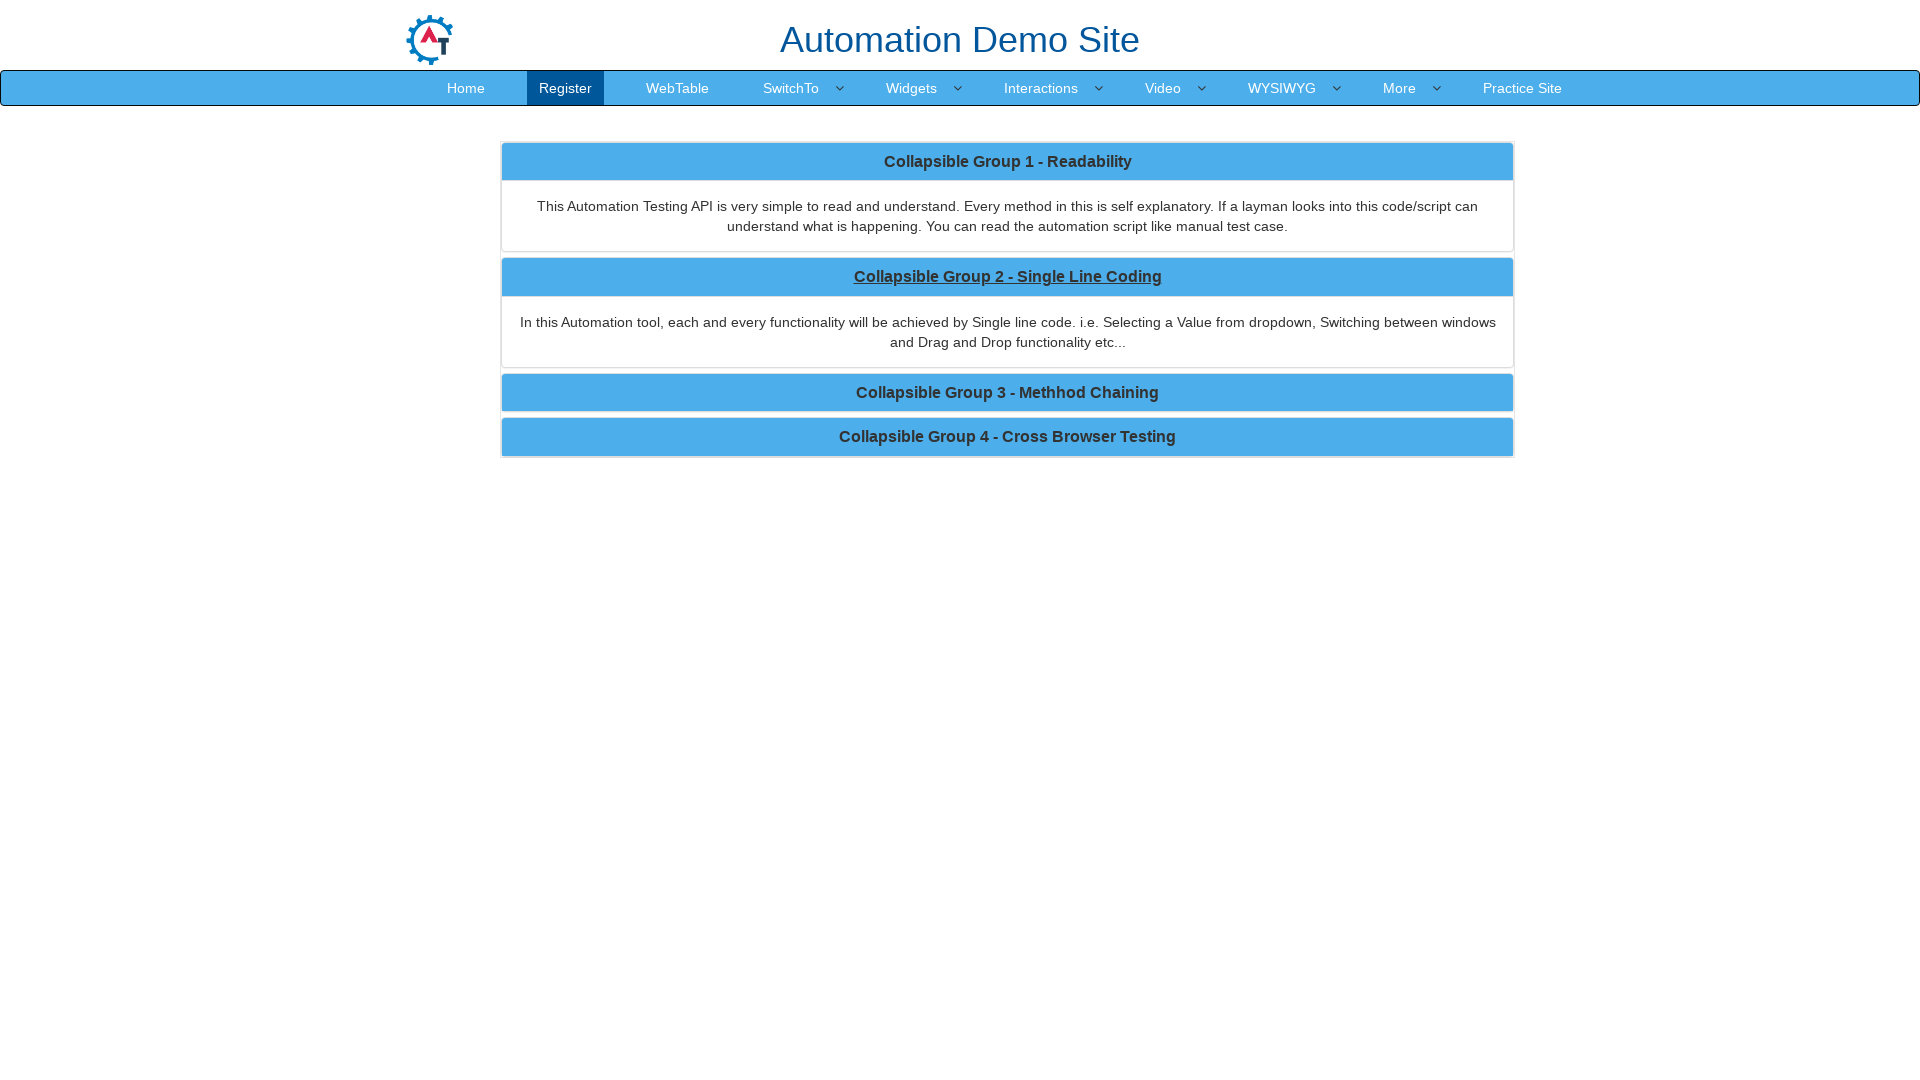